Finds all legend elements on the page and retrieves their text content

Starting URL: https://www.rahulshettyacademy.com/AutomationPractice/

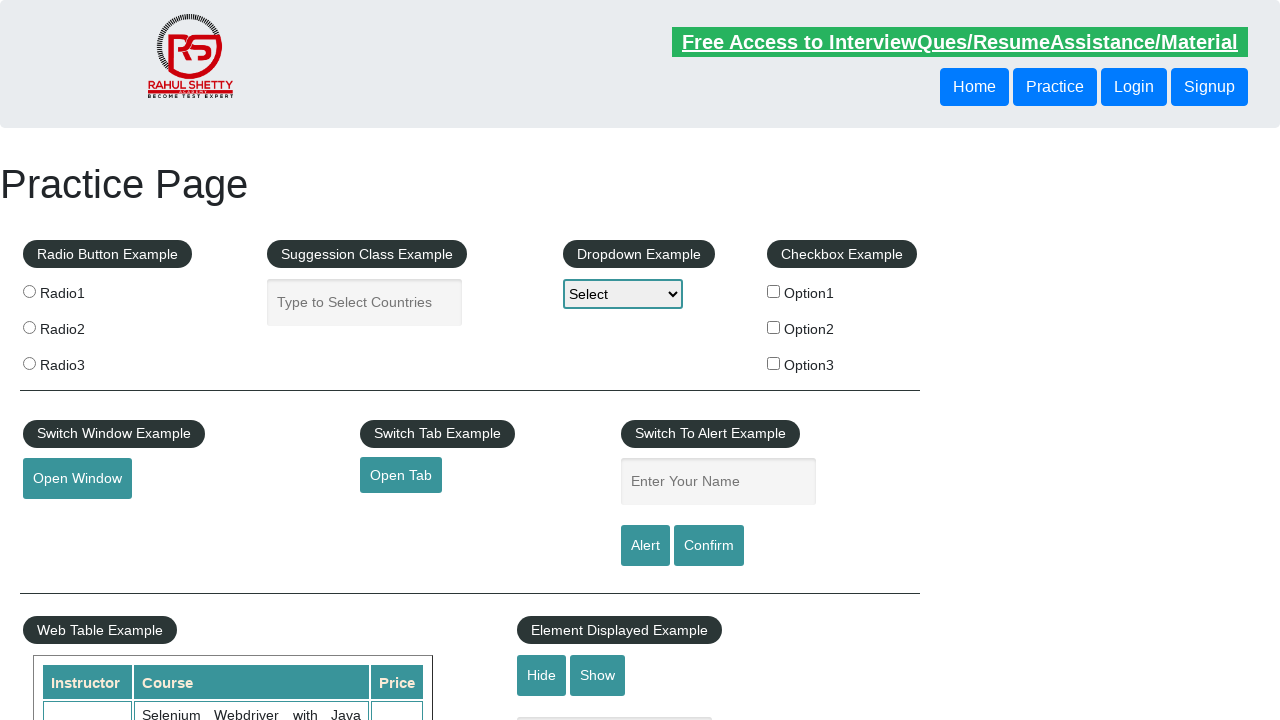

Navigated to Rahul Shetty Academy automation practice page
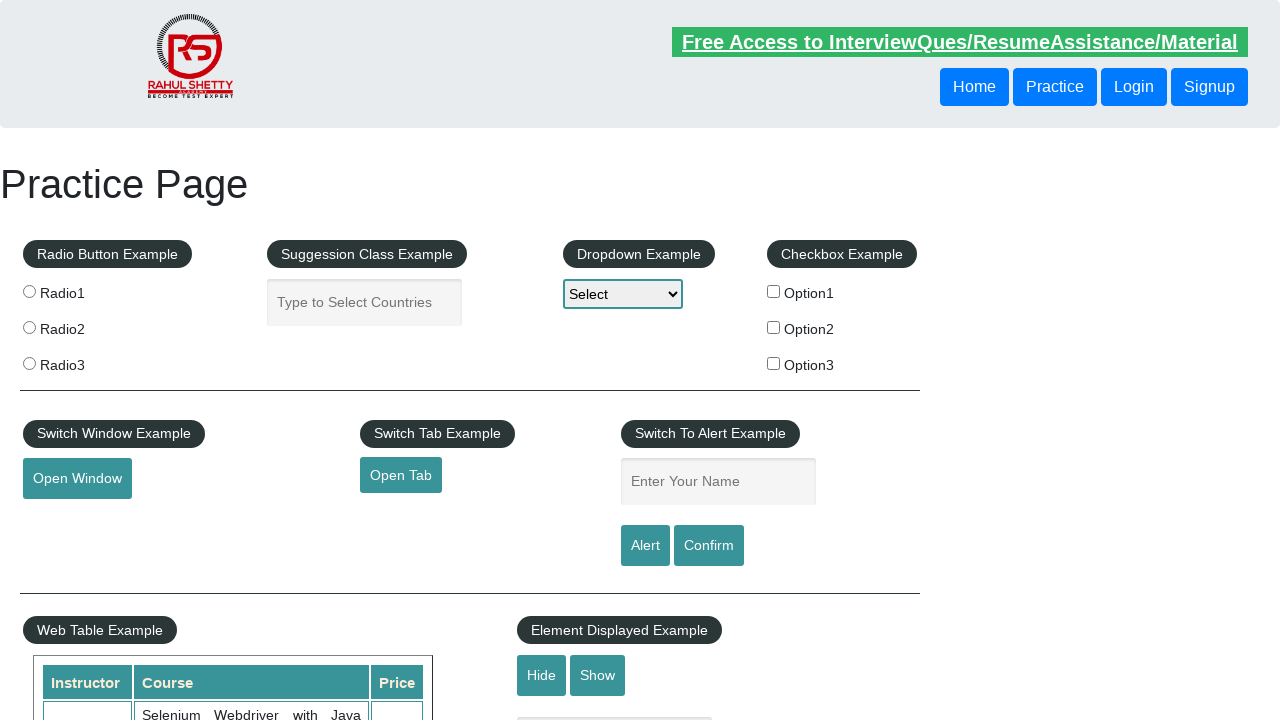

Located all legend elements on the page
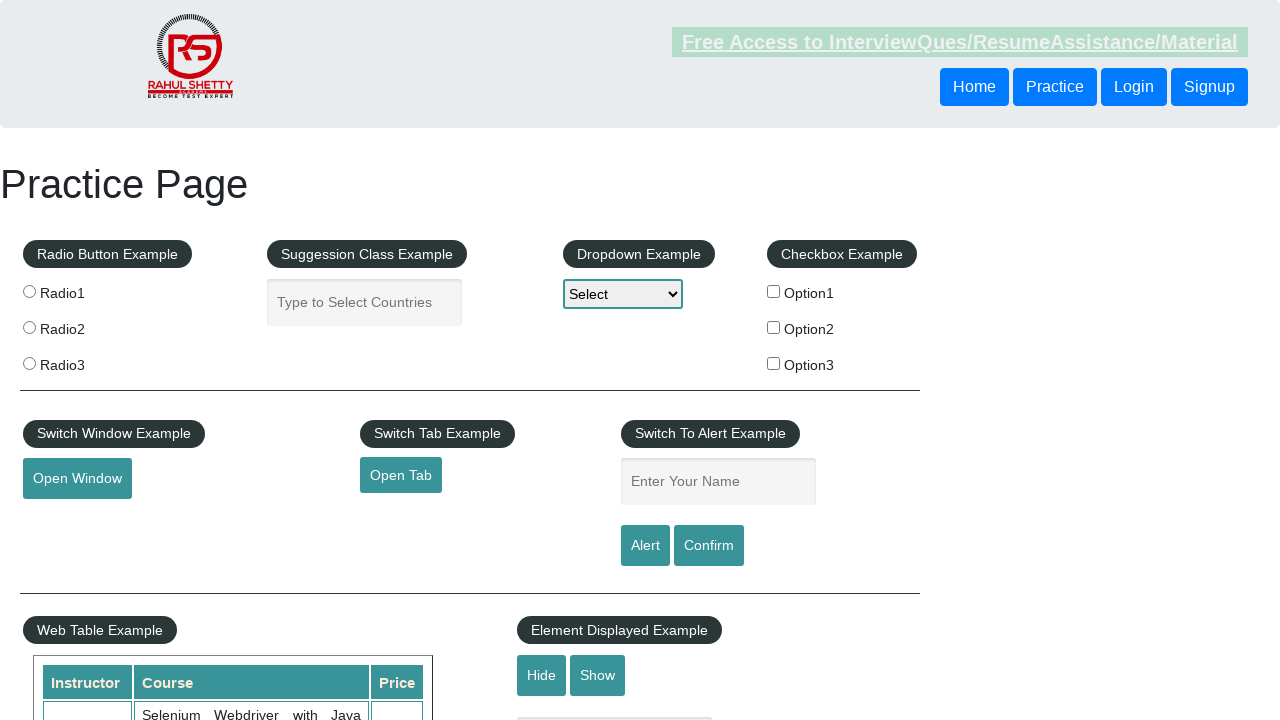

Retrieved text content from legend element: 'Radio Button Example'
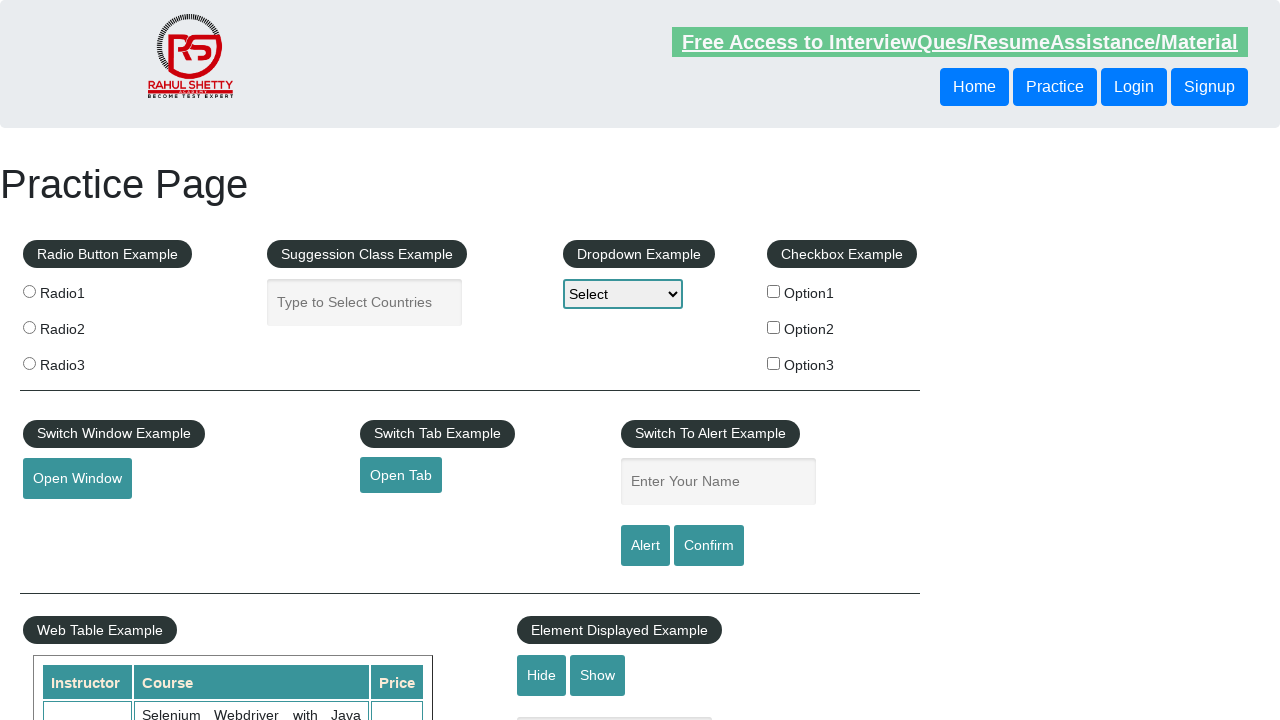

Retrieved text content from legend element: 'Suggession Class Example'
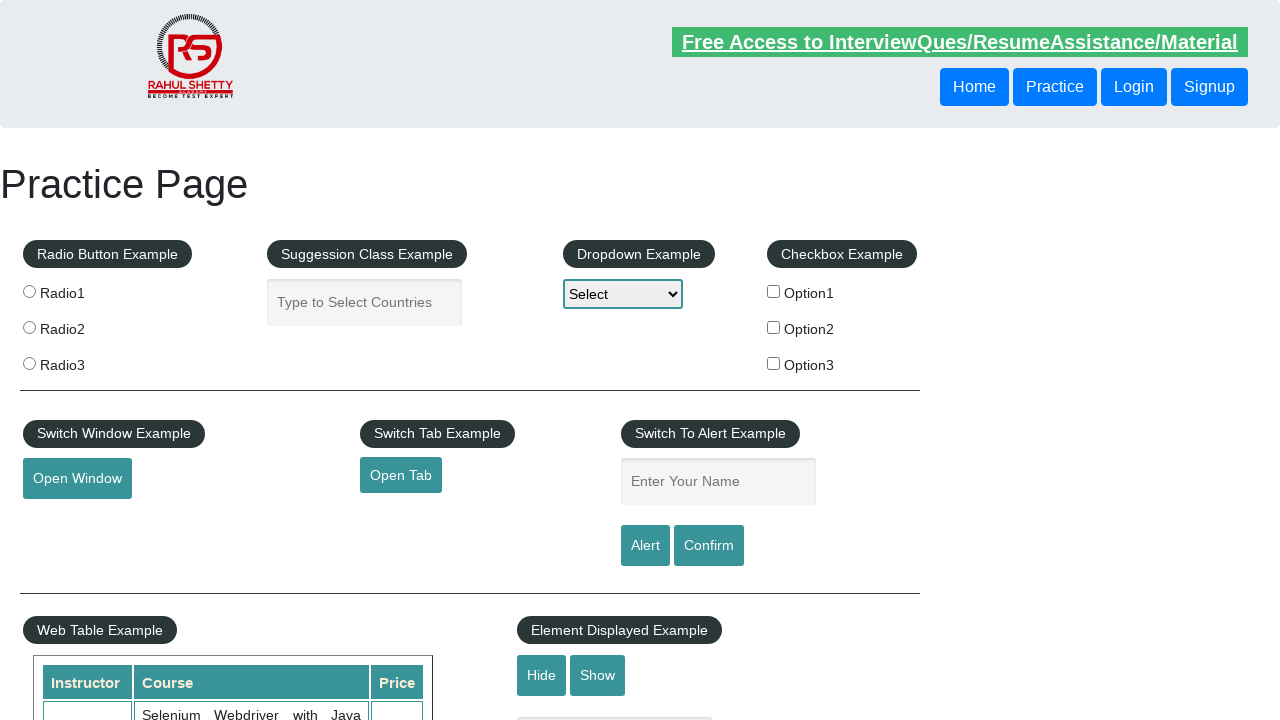

Retrieved text content from legend element: 'Dropdown Example'
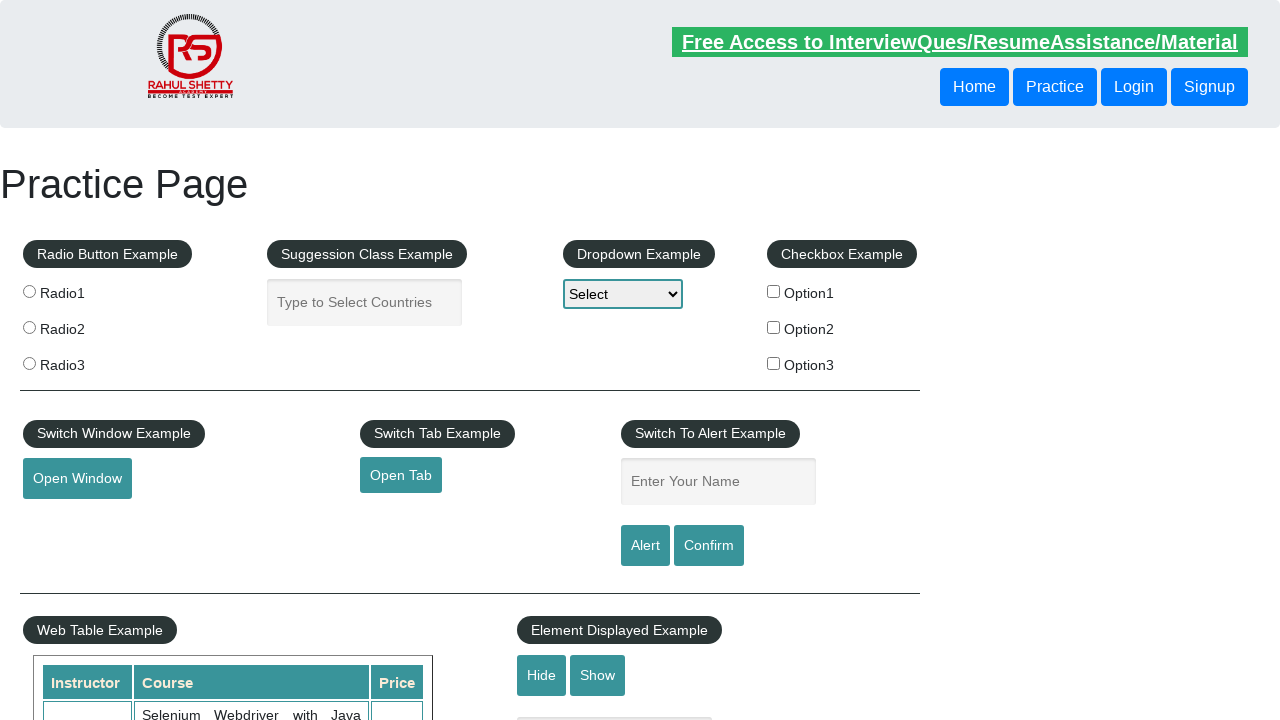

Retrieved text content from legend element: 'Checkbox Example'
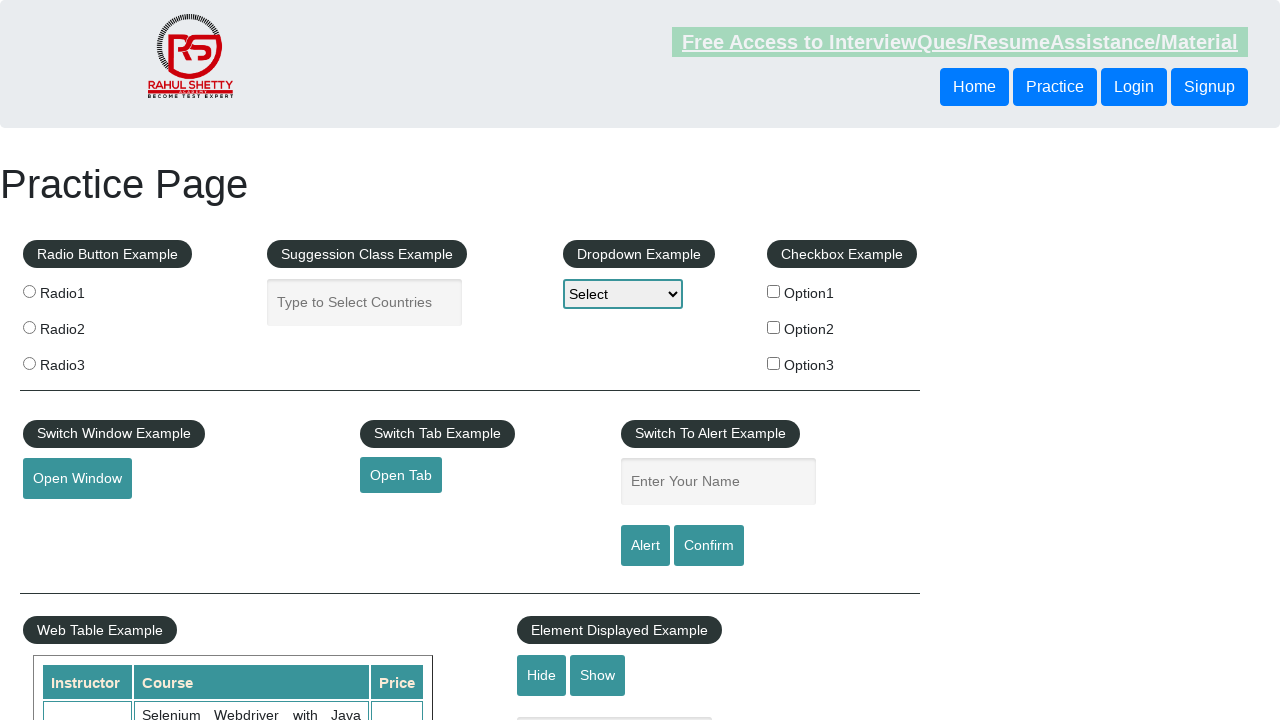

Retrieved text content from legend element: 'Switch Window Example'
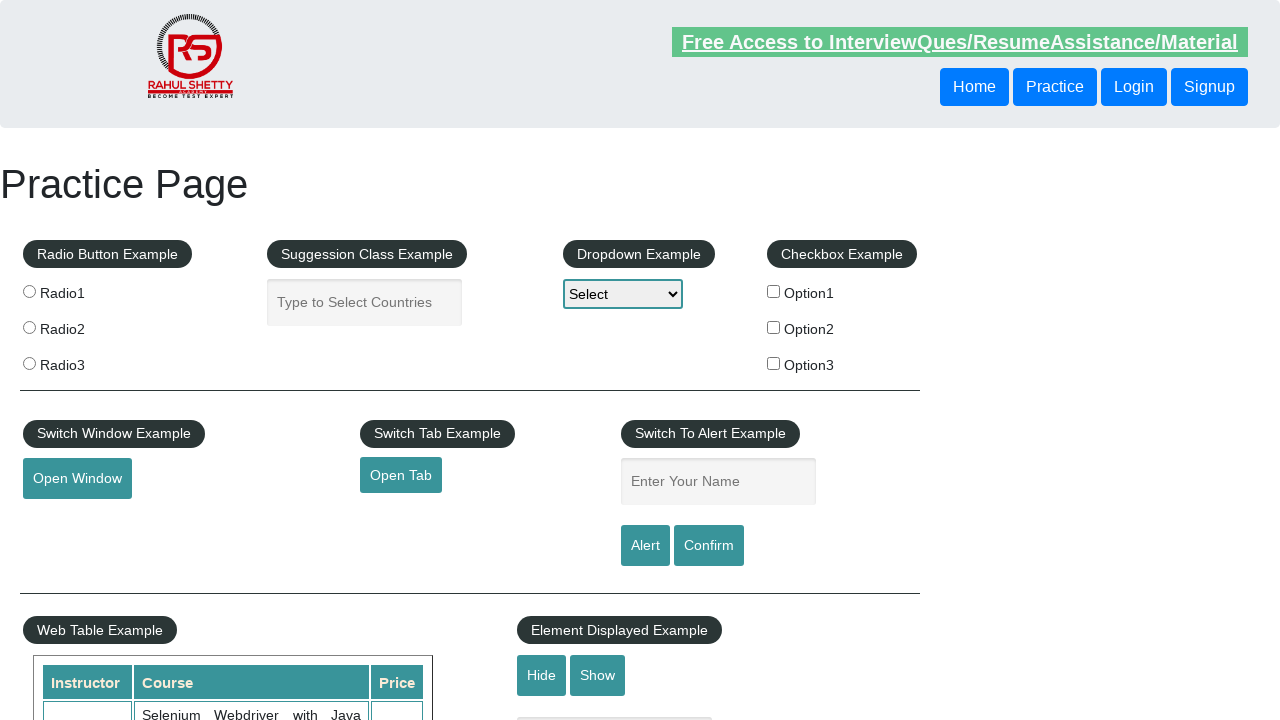

Retrieved text content from legend element: 'Switch Tab Example'
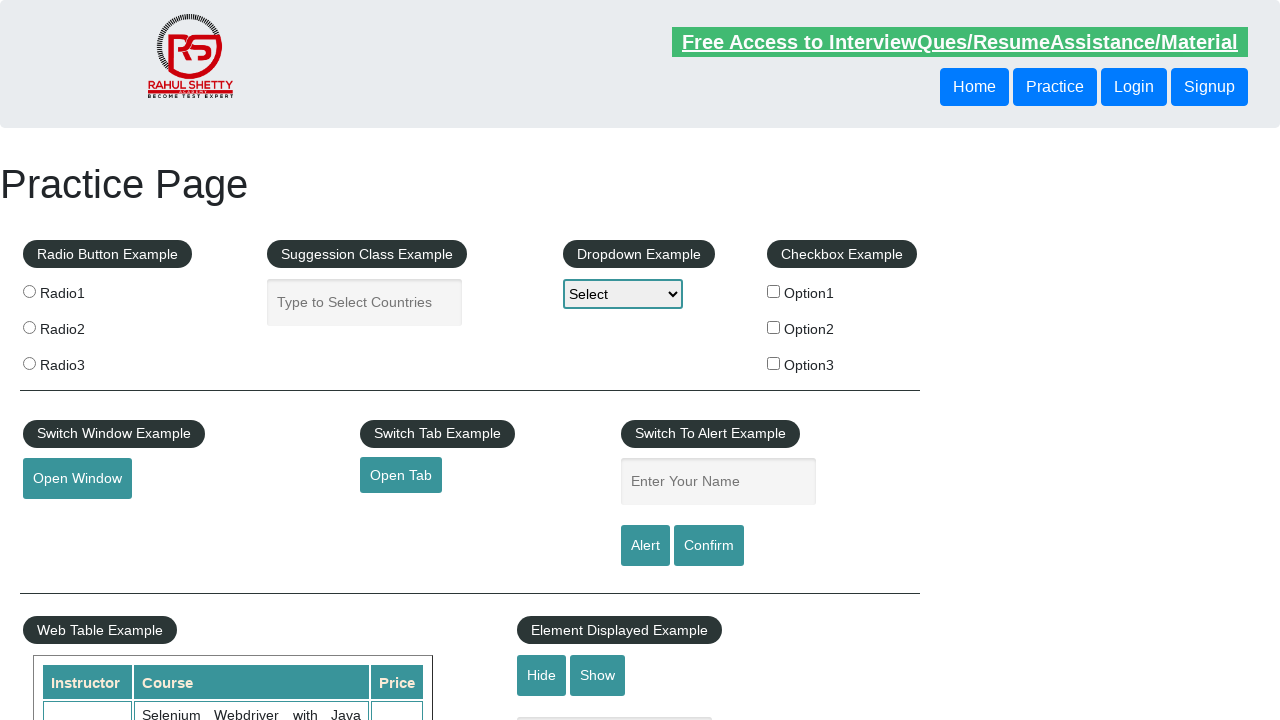

Retrieved text content from legend element: 'Switch To Alert Example'
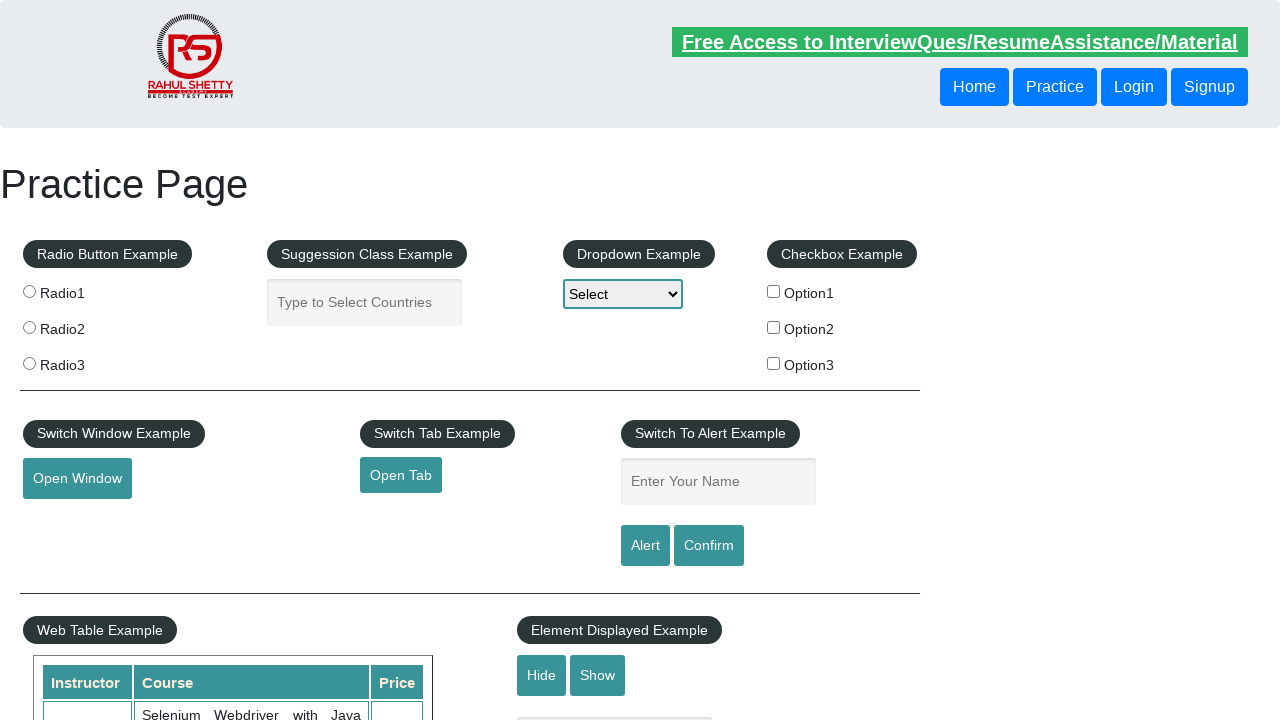

Retrieved text content from legend element: 'Web Table Example'
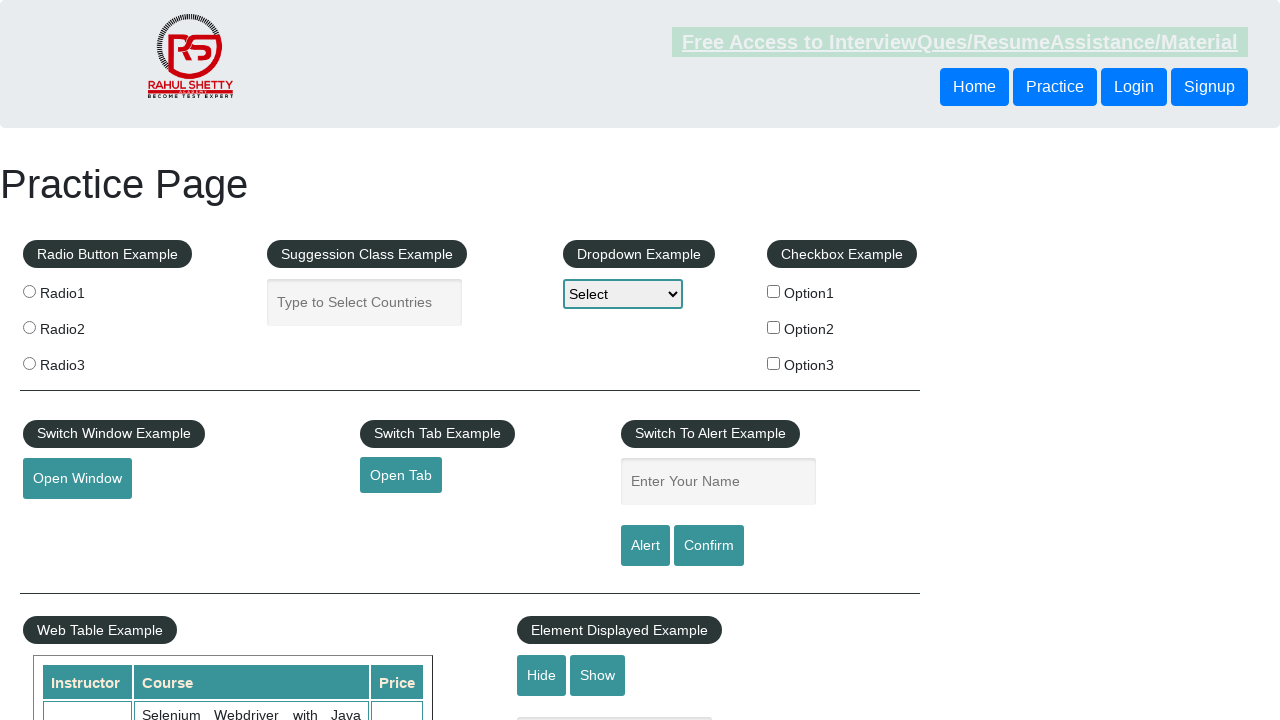

Retrieved text content from legend element: 'Element Displayed Example'
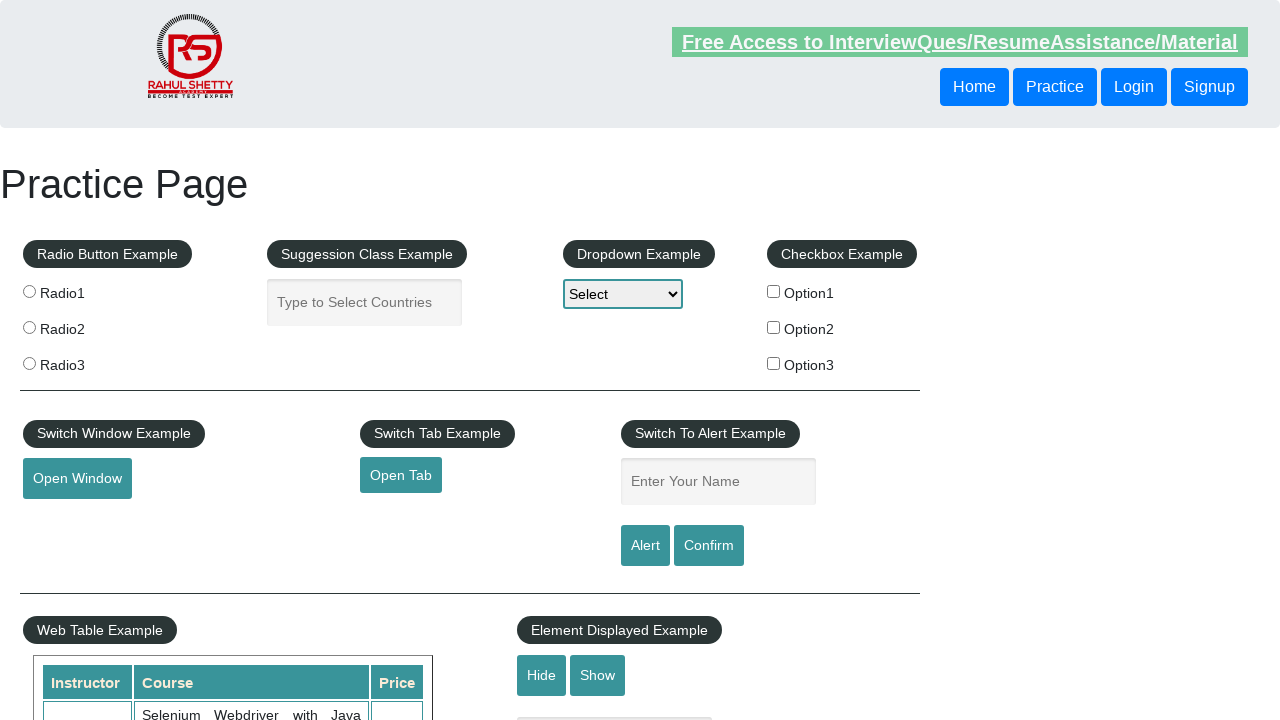

Retrieved text content from legend element: 'Web Table Fixed header'
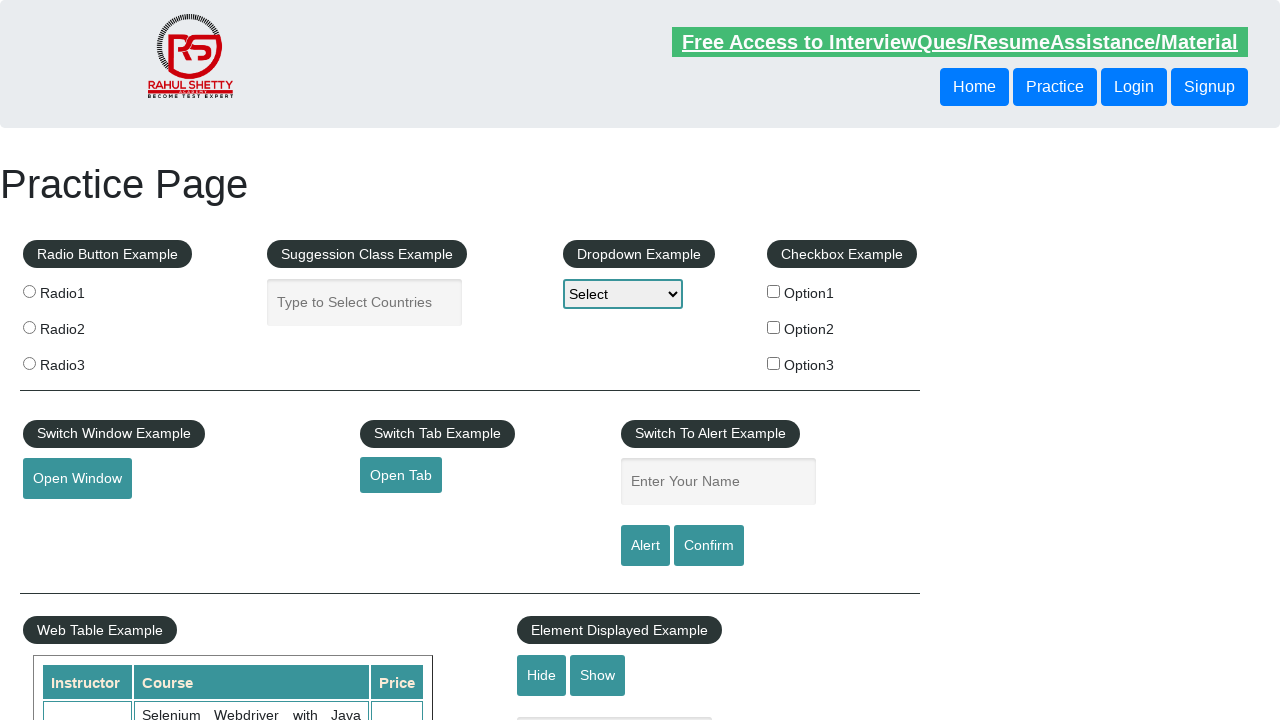

Retrieved text content from legend element: 'Mouse Hover Example'
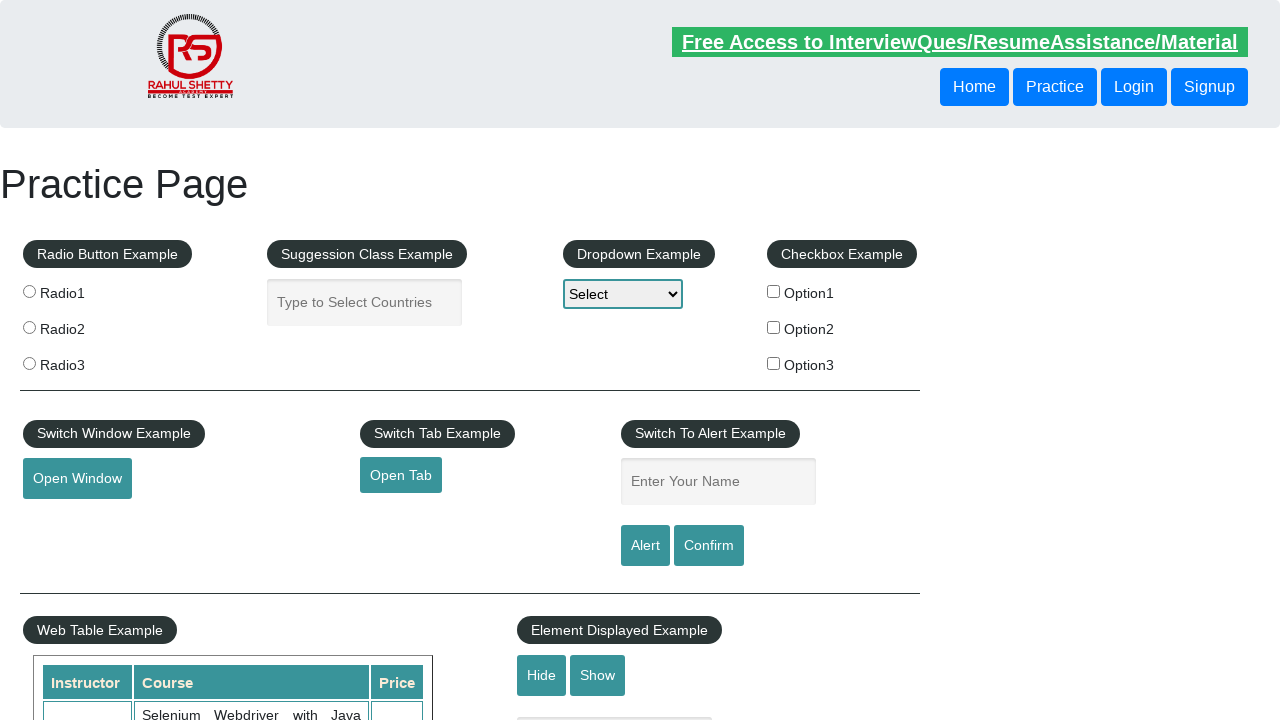

Retrieved text content from legend element: 'iFrame Example'
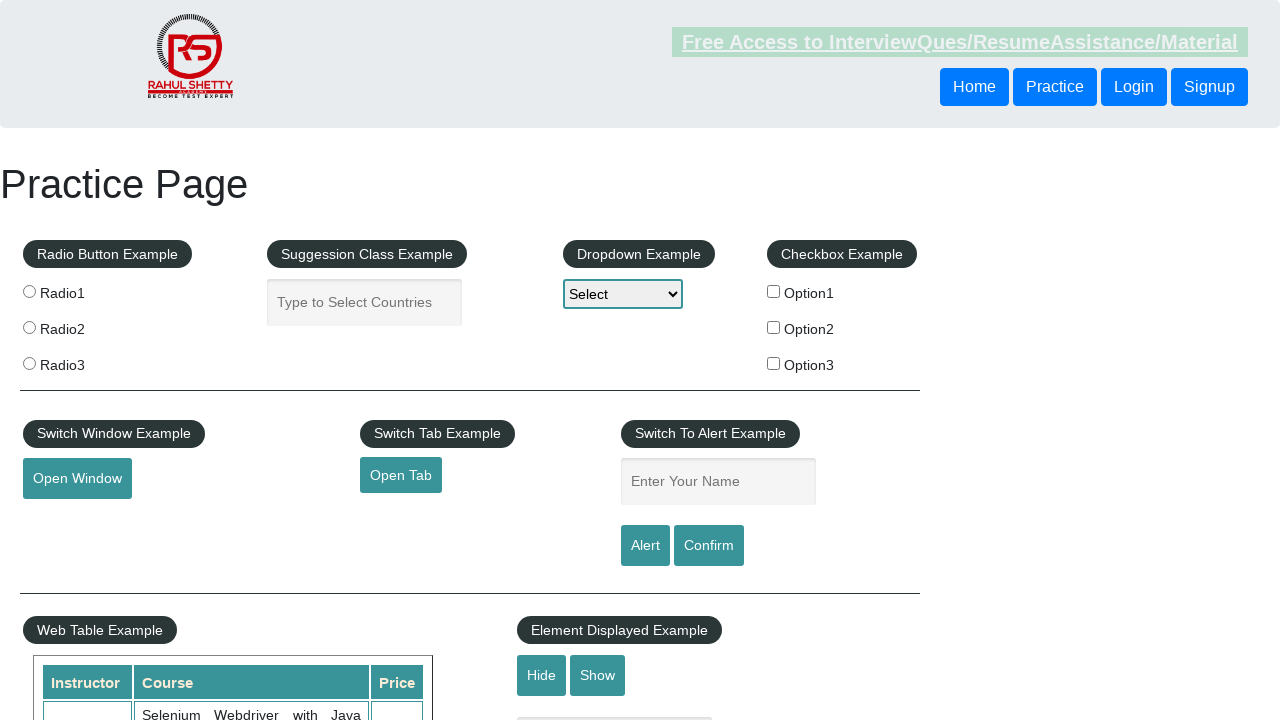

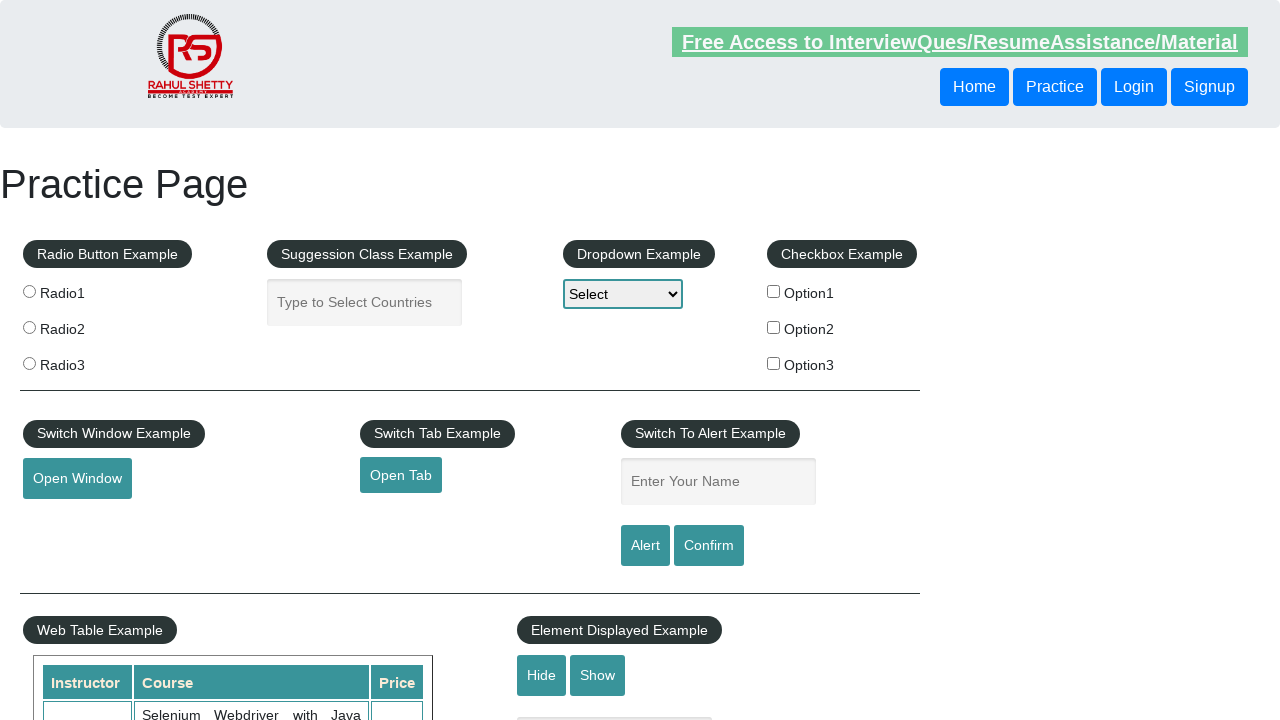